Tests file download functionality by navigating to the Elements section, accessing Upload and Download page, and clicking the download button

Starting URL: https://demoqa.com

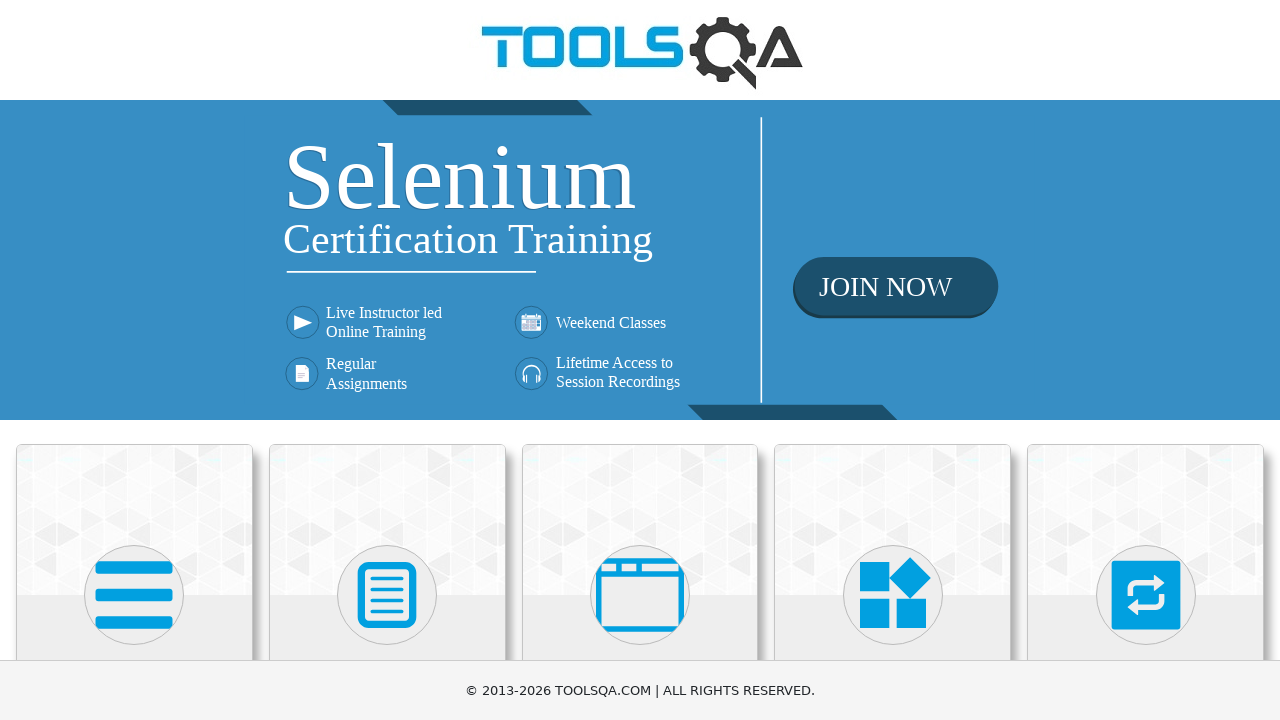

Clicked on Elements card at (134, 360) on xpath=//h5[text()='Elements']
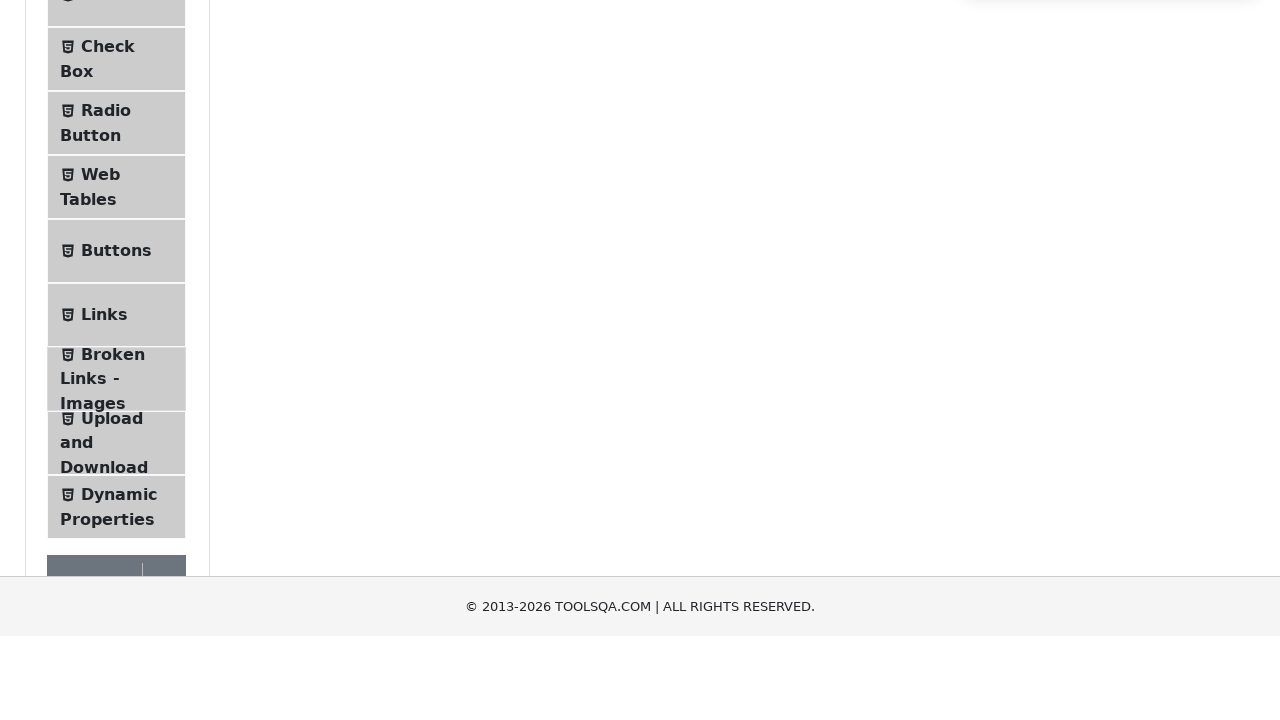

Clicked on Upload and Download menu item at (112, 335) on xpath=//span[text()='Upload and Download']
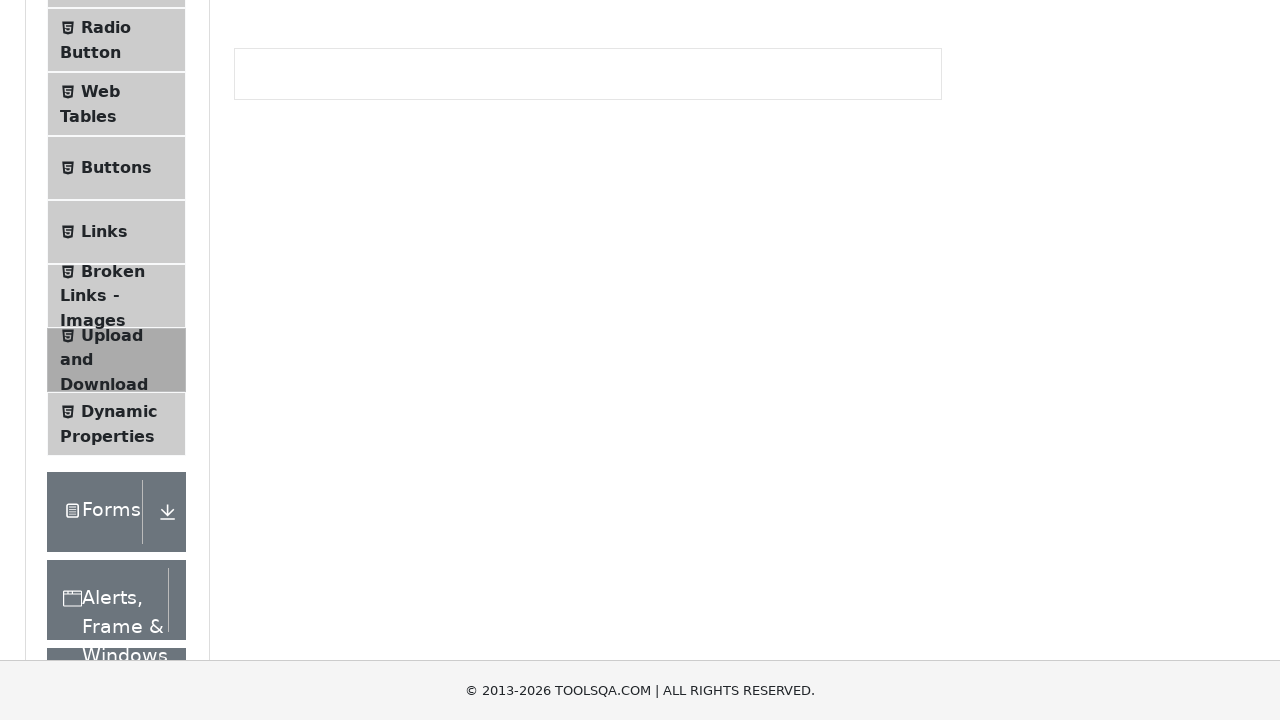

Clicked the Download button at (286, 242) on xpath=//a[text()='Download']
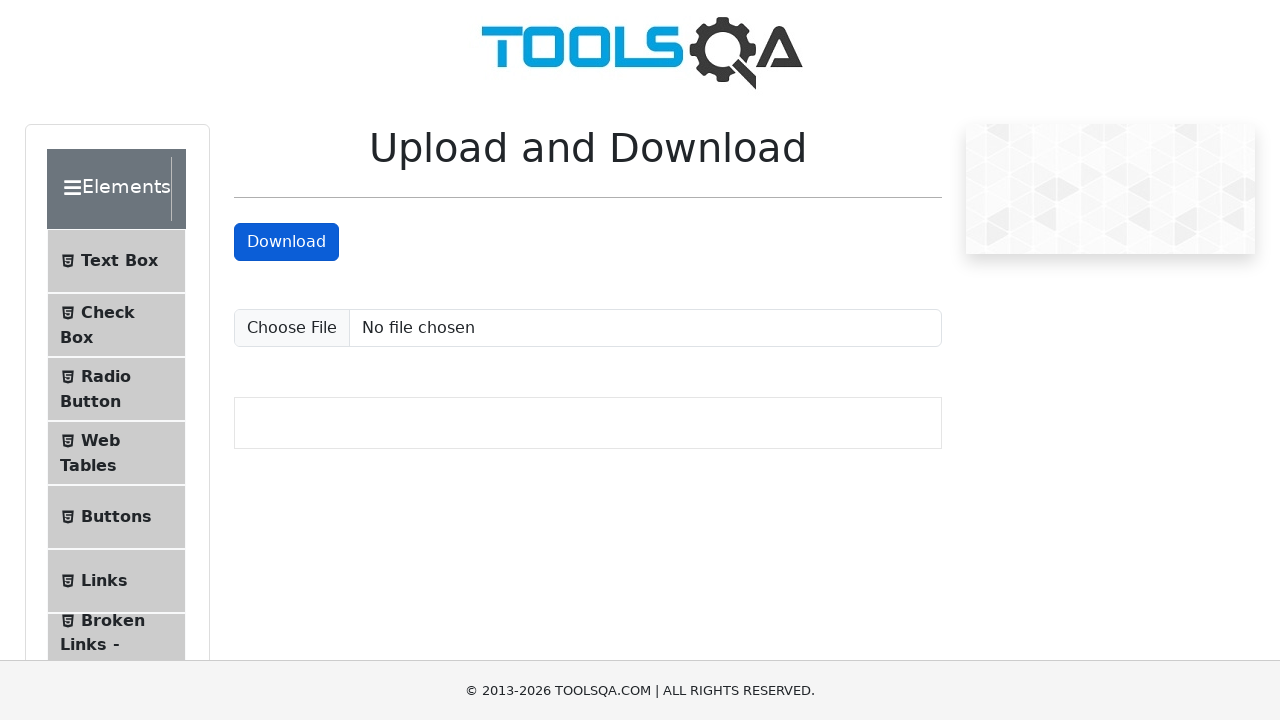

Waited 3 seconds for download to complete
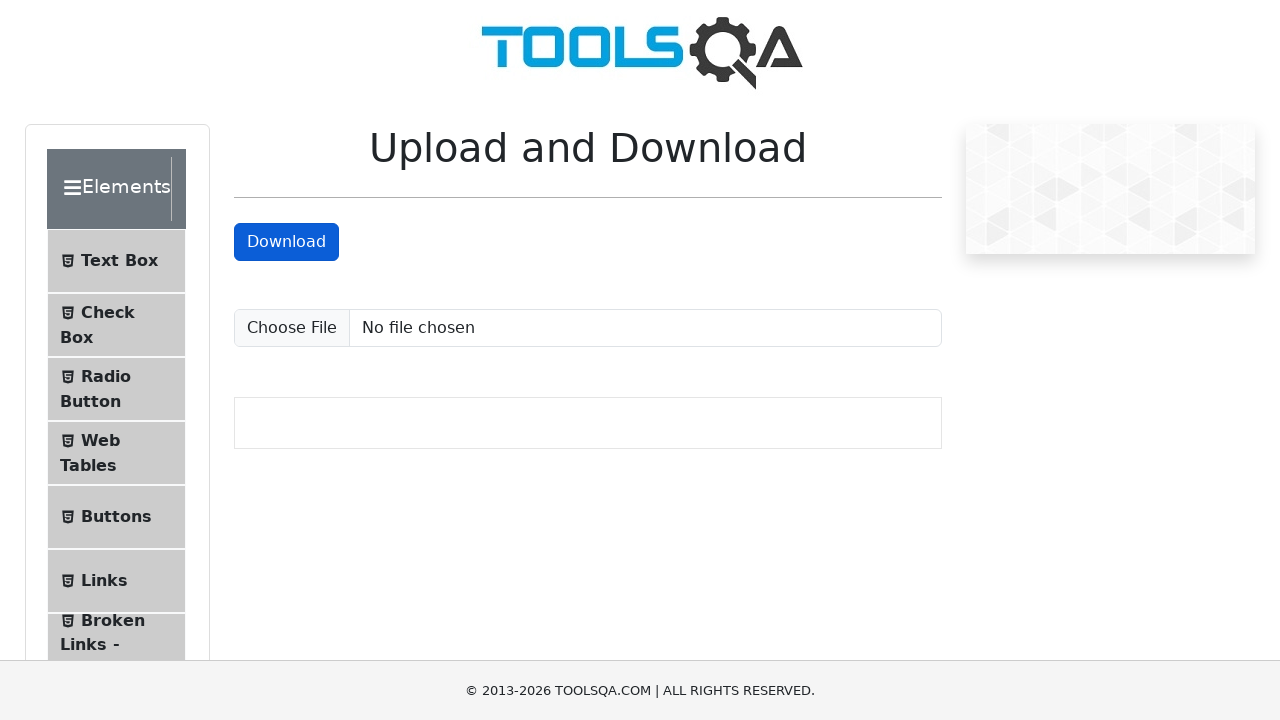

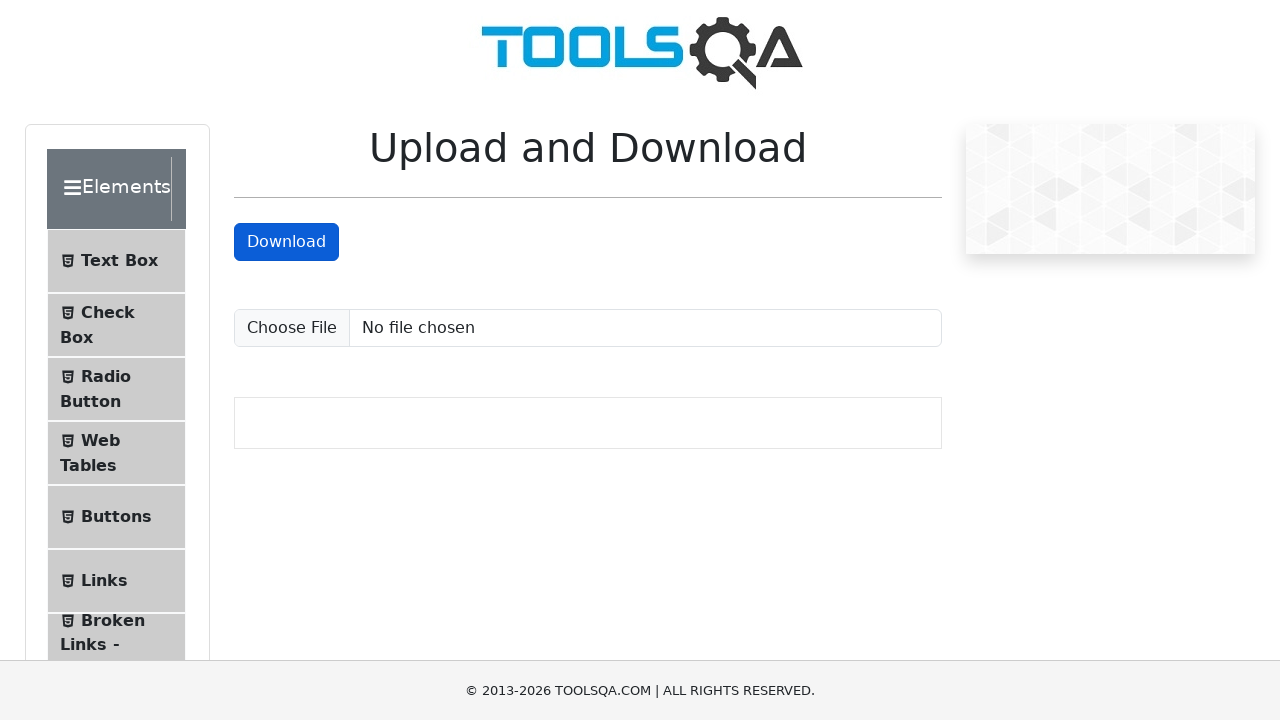